Navigates to a bystadium store page and scrolls to the last page

Starting URL: https://www.bystadium.com/in/en/stores/recognition-store/S012512972?preview=true

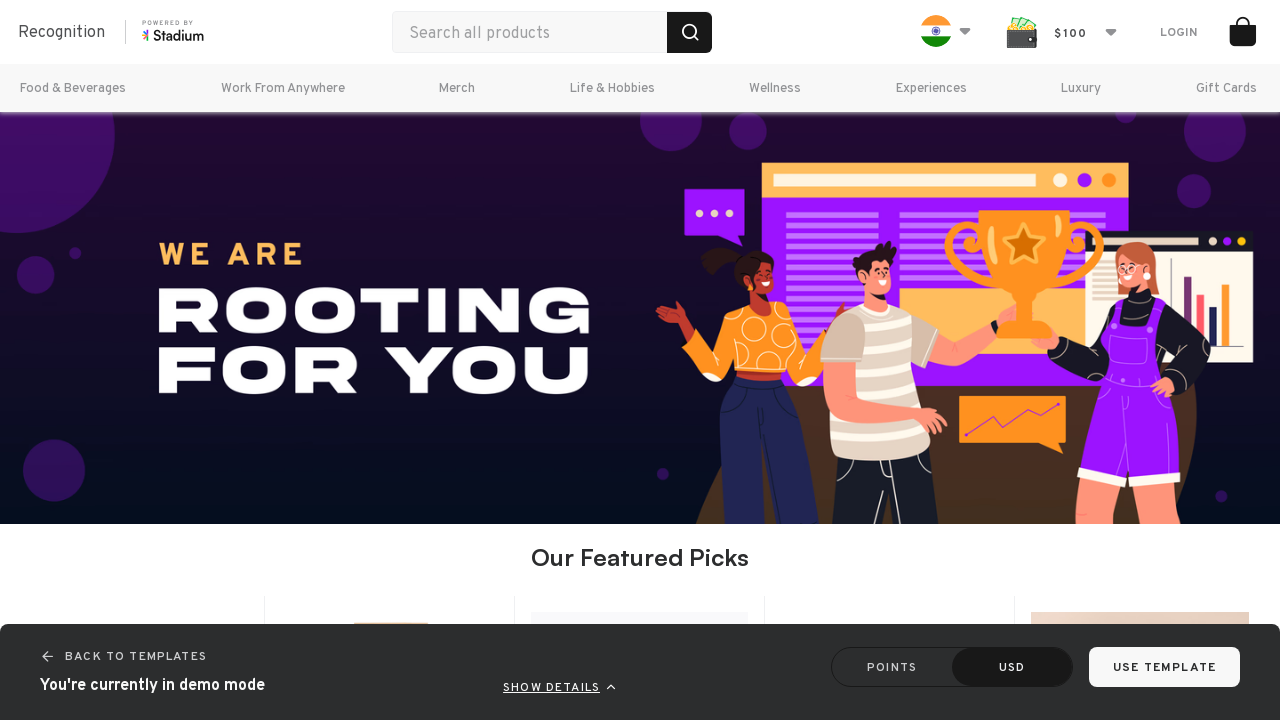

Waited for page to reach networkidle state
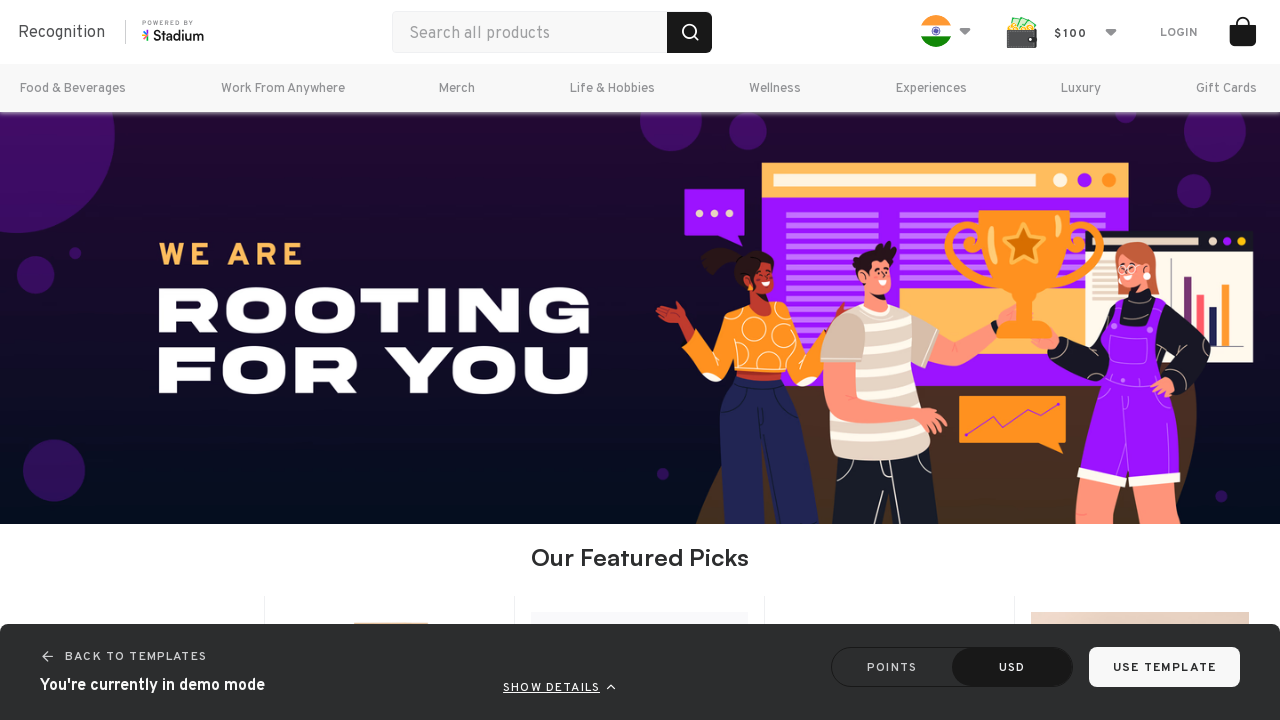

Scrolled to the bottom of the bystadium store page
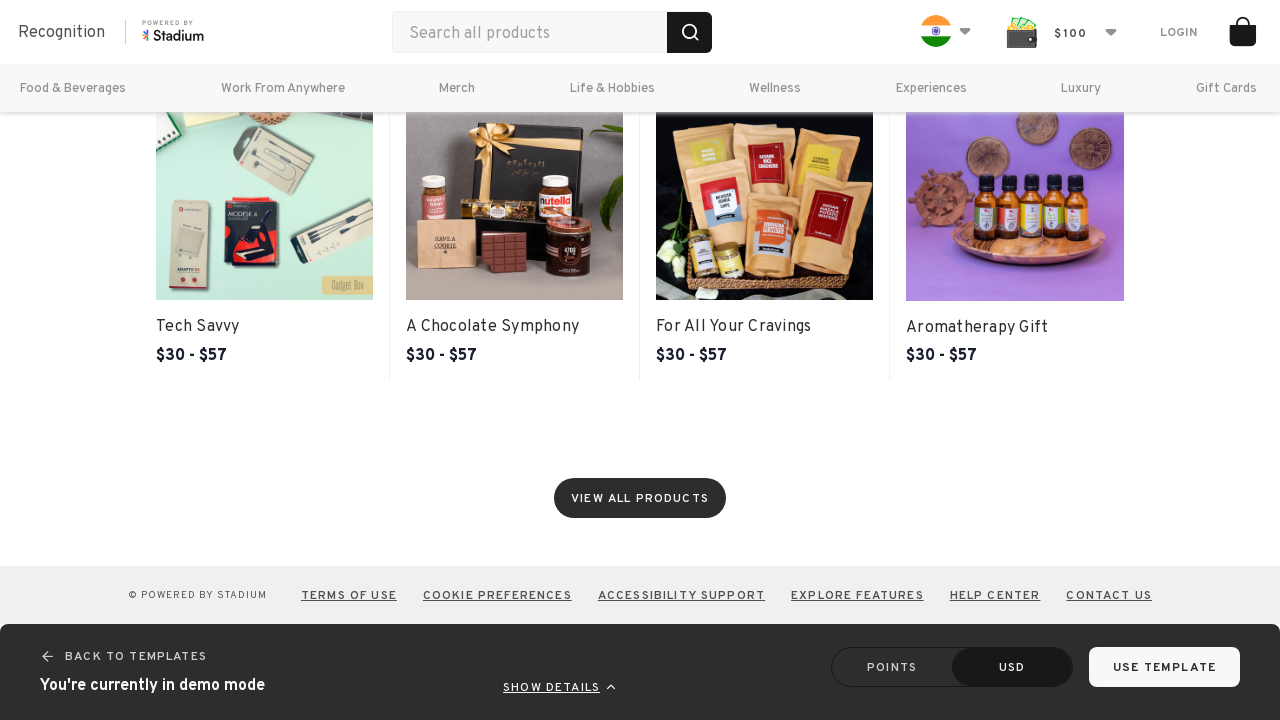

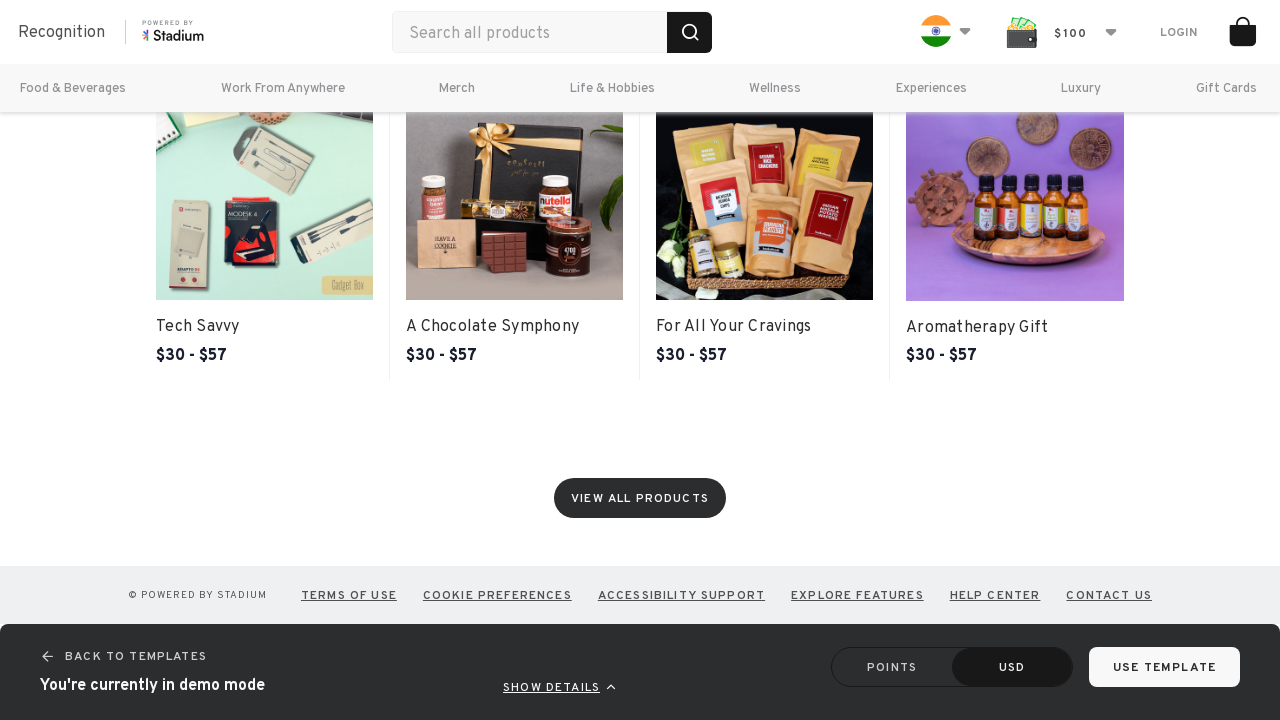